Tests the search functionality on the Python.org website by entering "pycon" in the search field and submitting the search

Starting URL: https://www.python.org

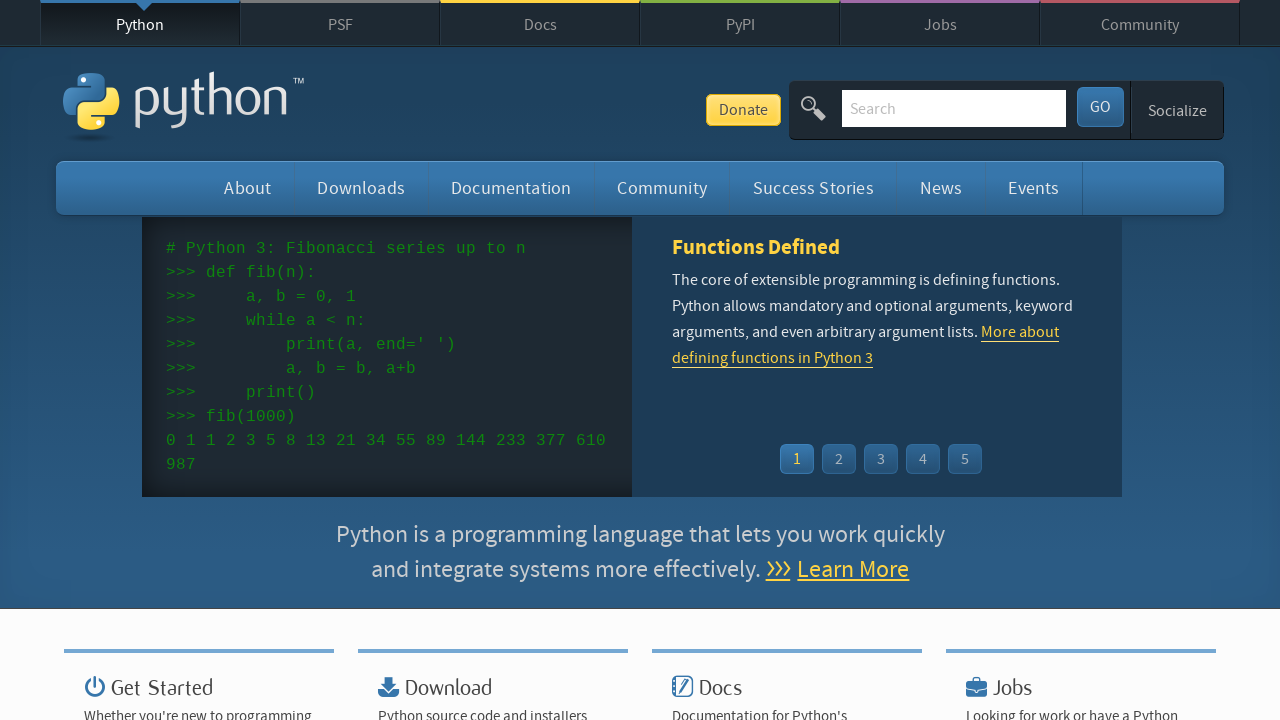

Filled search field with 'pycon' on #id-search-field
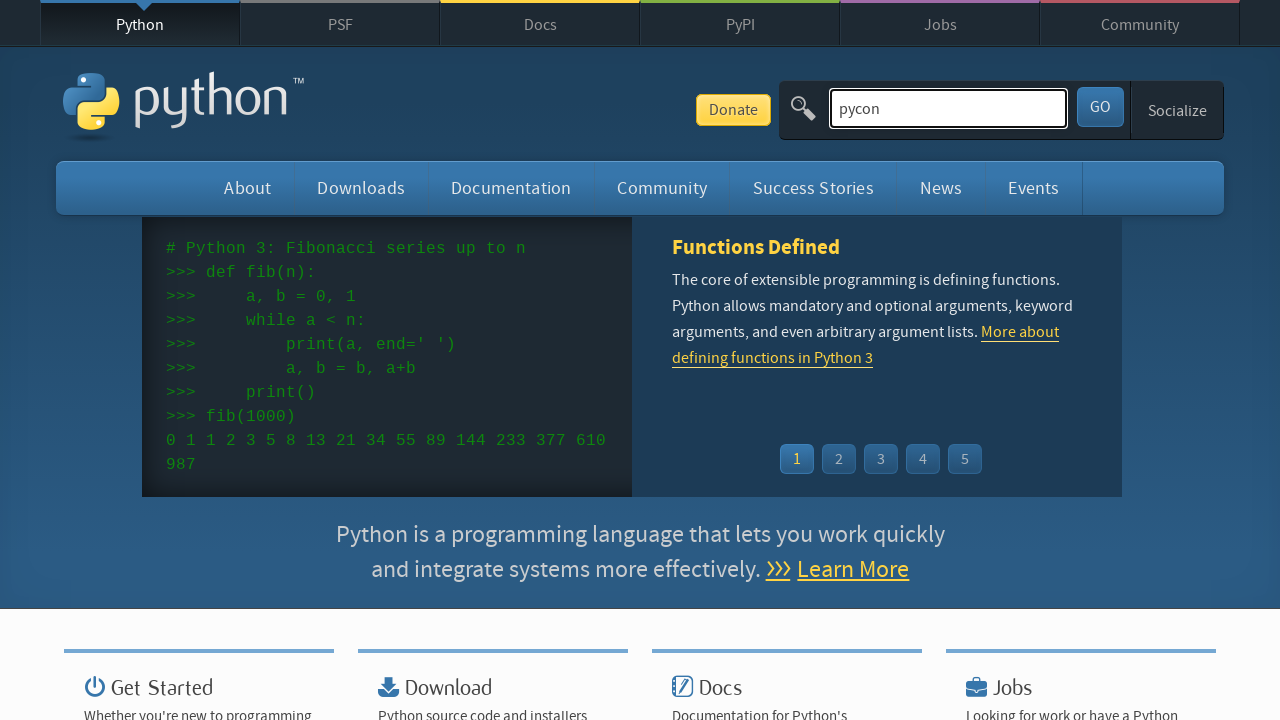

Pressed Enter to submit the search on #id-search-field
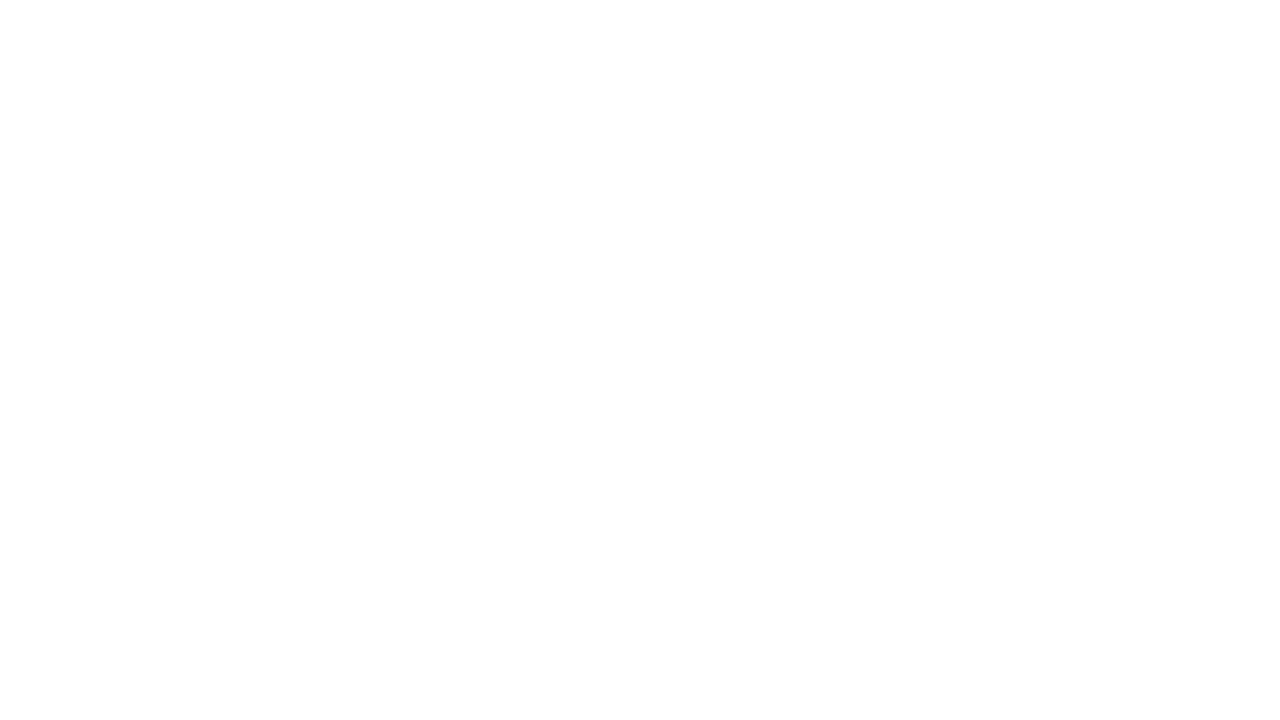

Search results page loaded
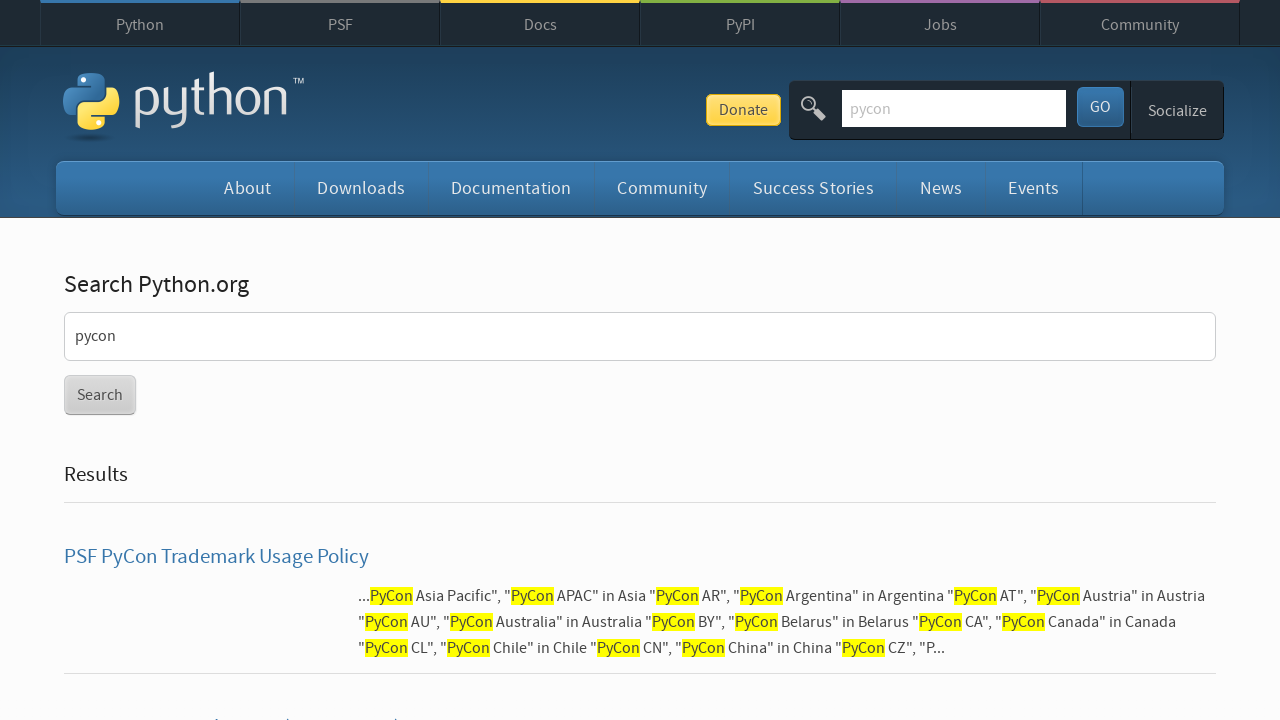

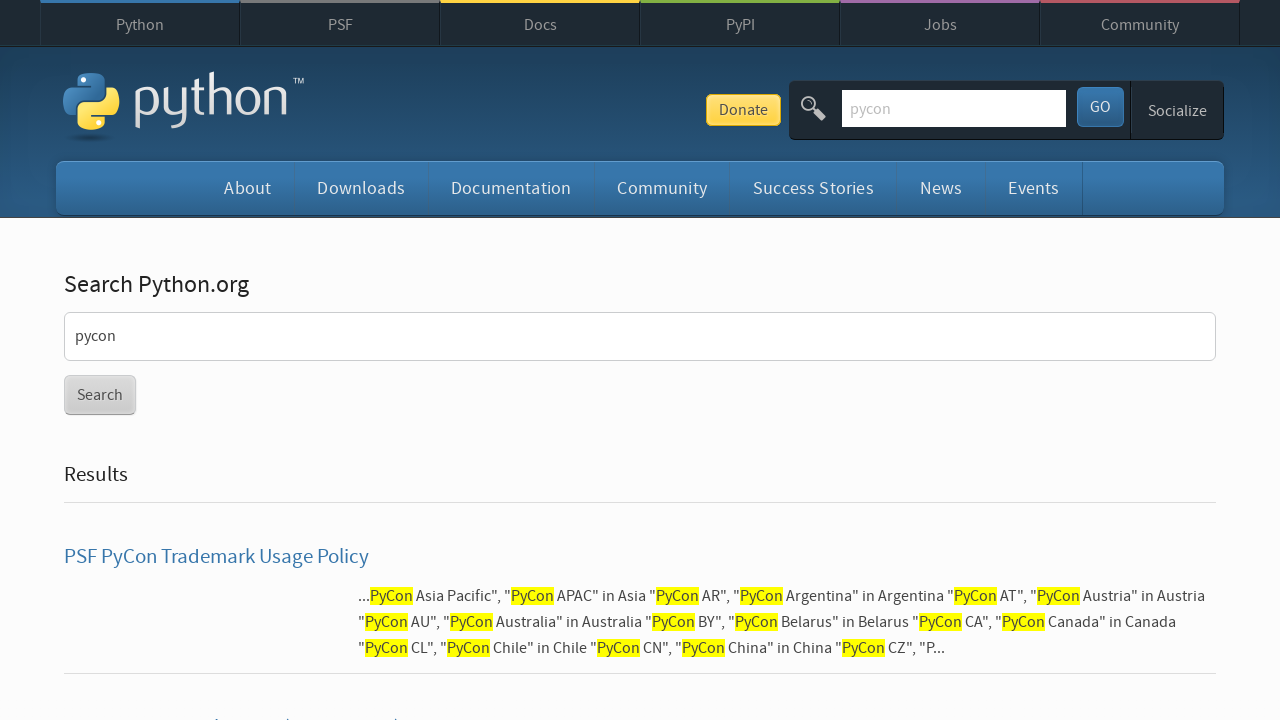